Tests the enable/disable functionality by clicking the Enable button and verifying the enabled message appears

Starting URL: https://the-internet.herokuapp.com/dynamic_controls

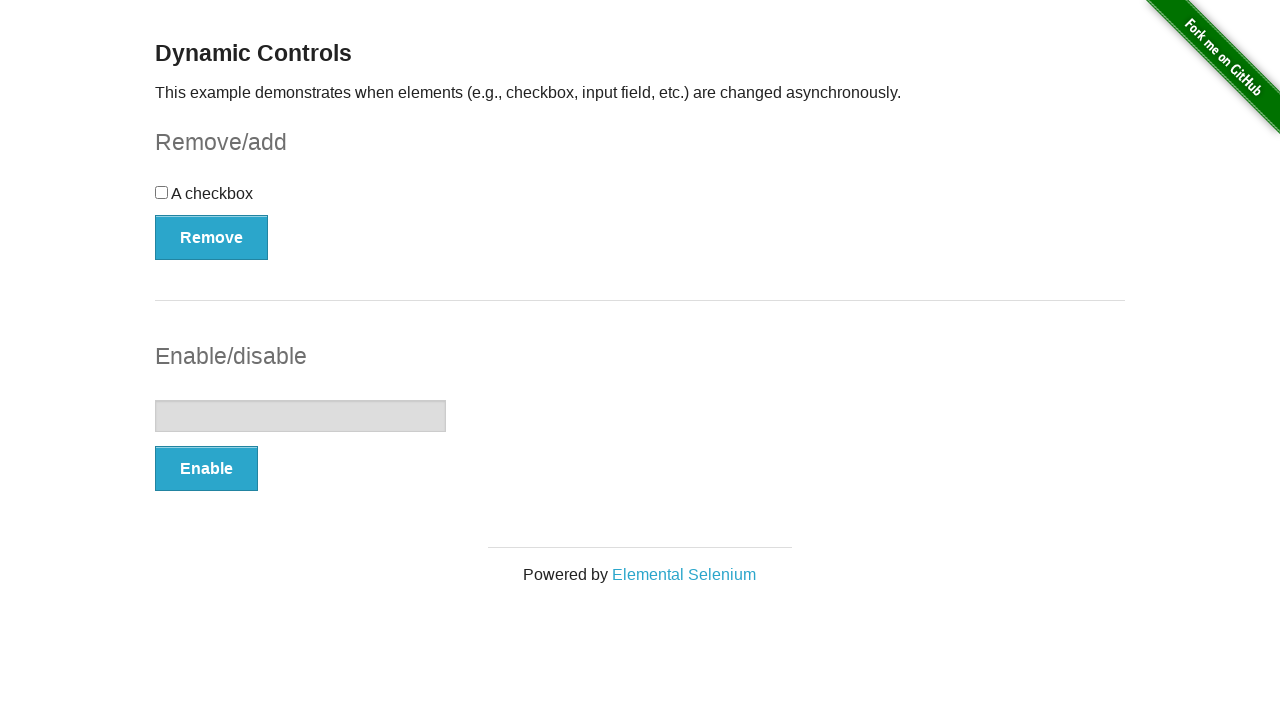

Navigated to dynamic controls page
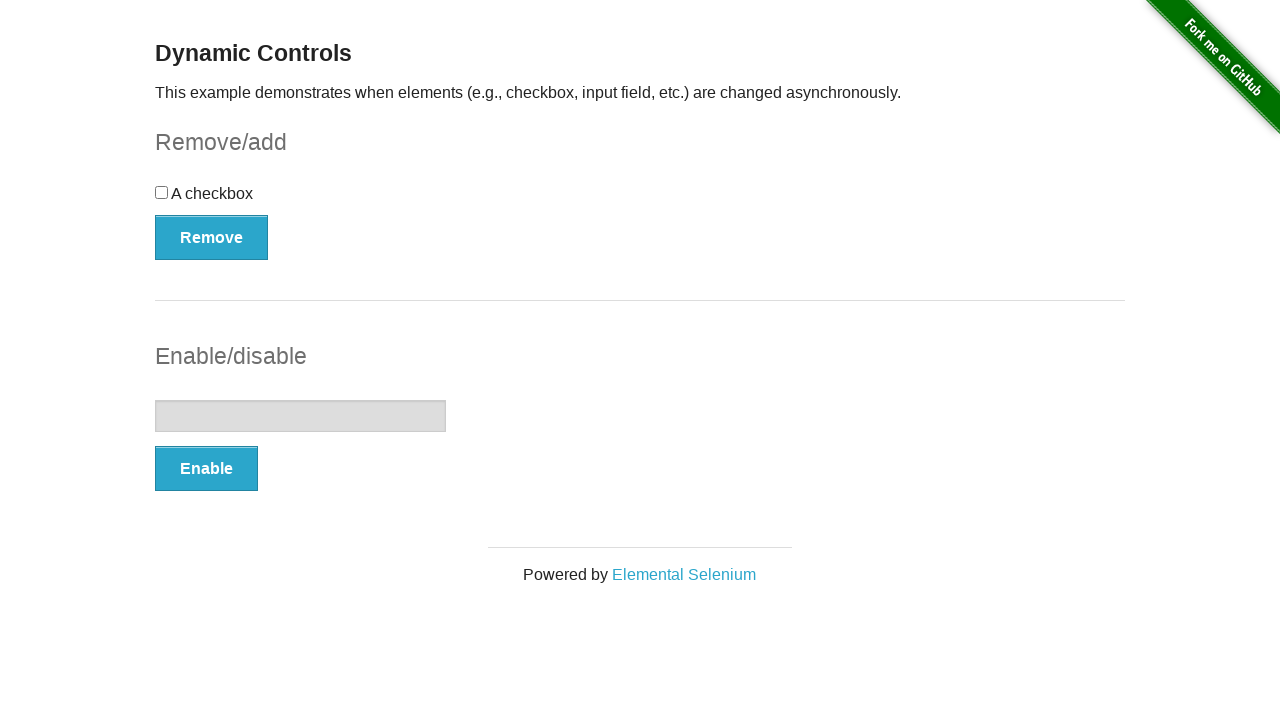

Clicked the Enable button at (206, 469) on xpath=//form[@id='input-example']/button
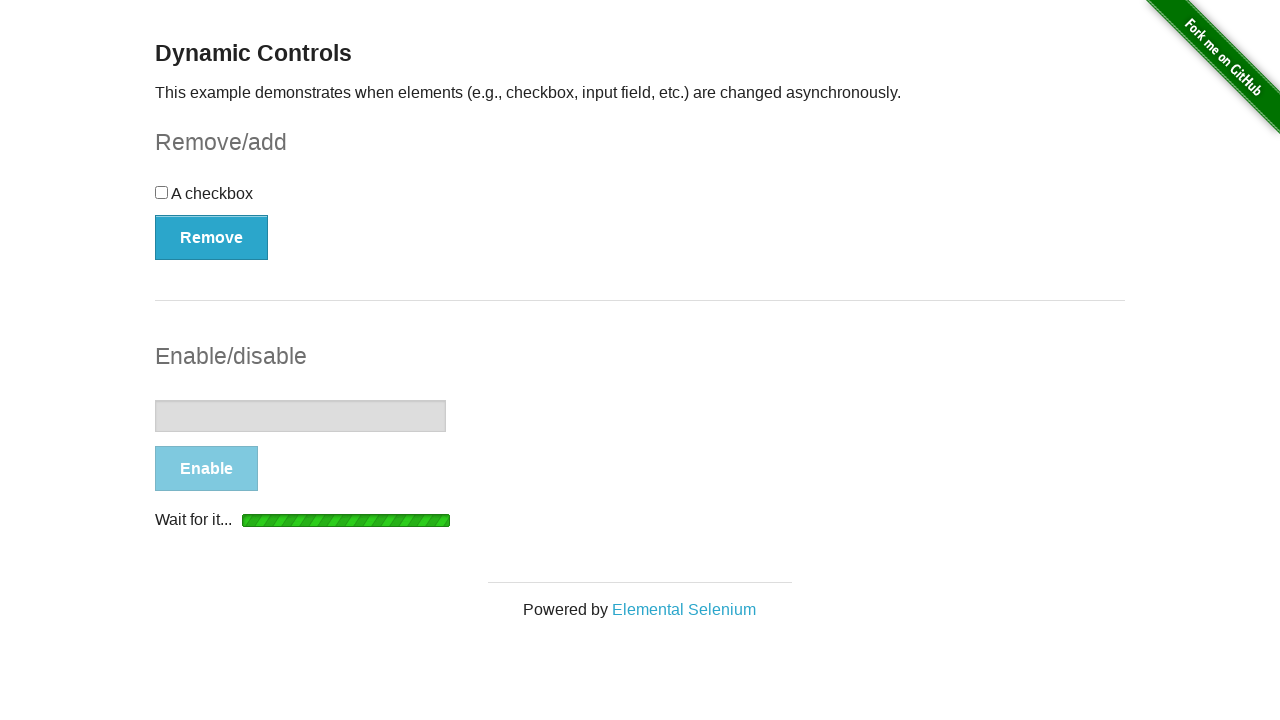

Enabled message appeared and is visible
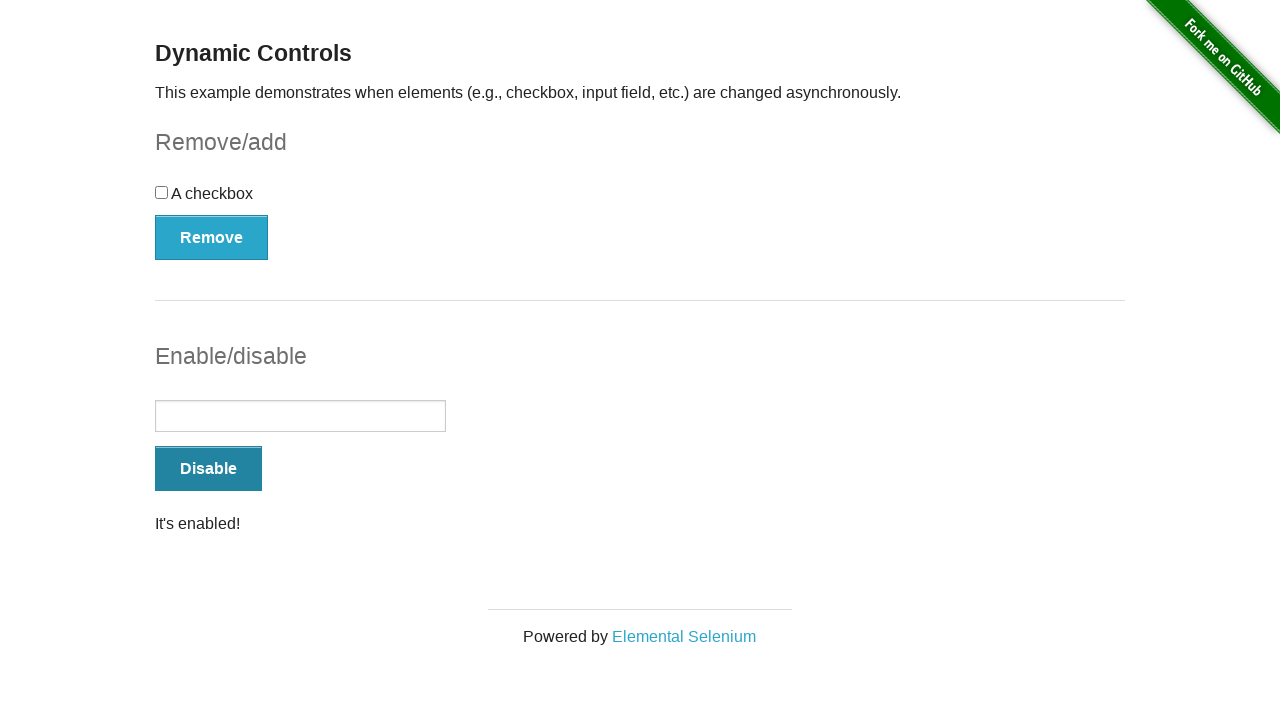

Located the enabled message element
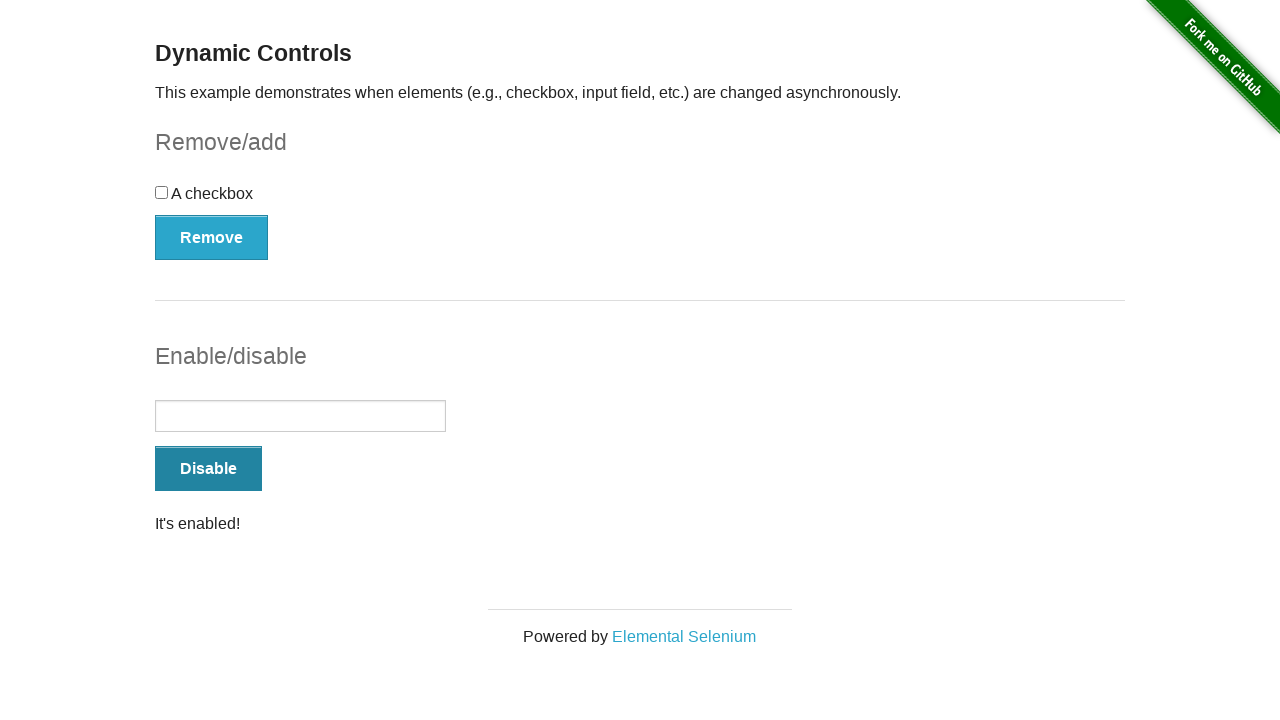

Verified that the message displays 'It's enabled!'
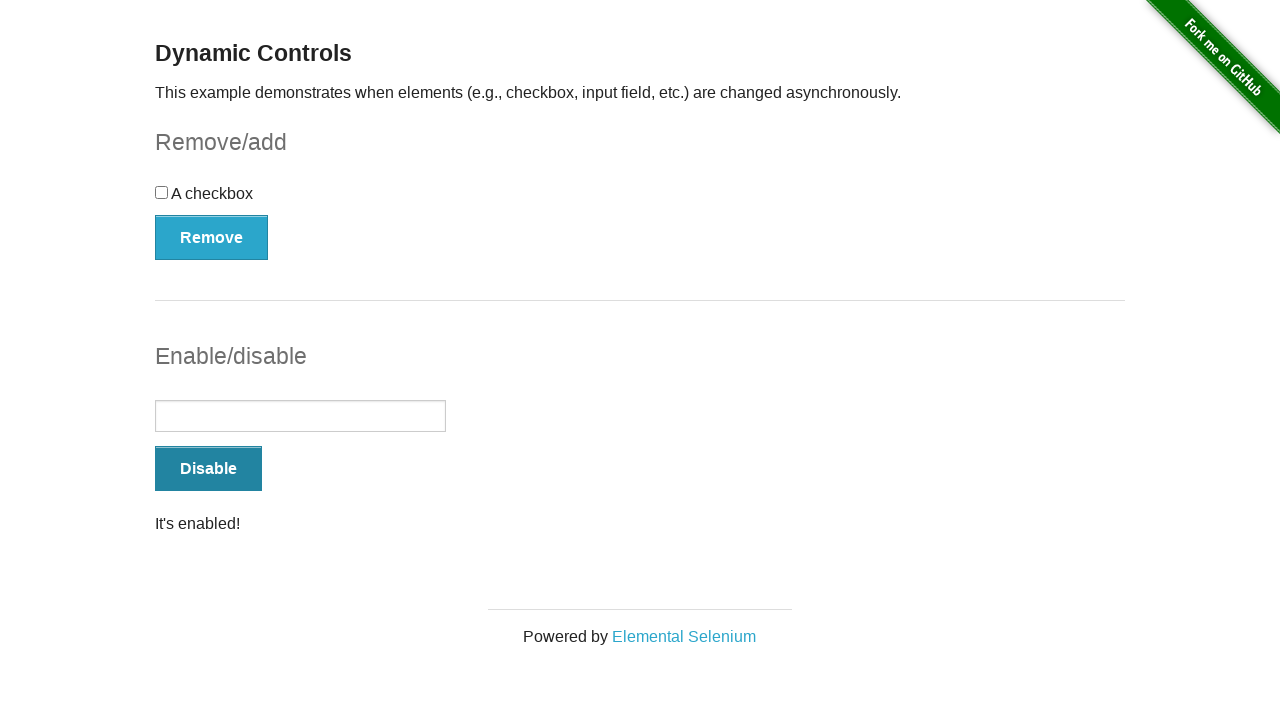

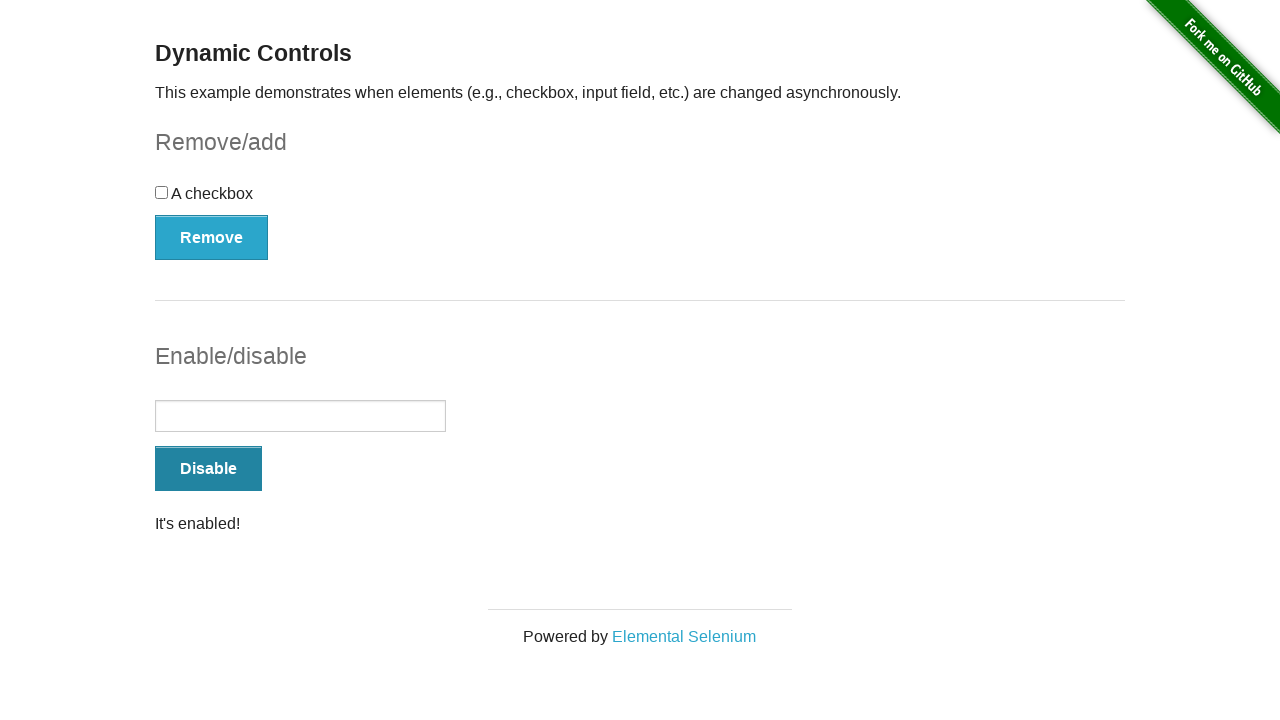